Tests login form validation when both username and password fields are left empty, verifying the appropriate error message appears

Starting URL: https://www.saucedemo.com/

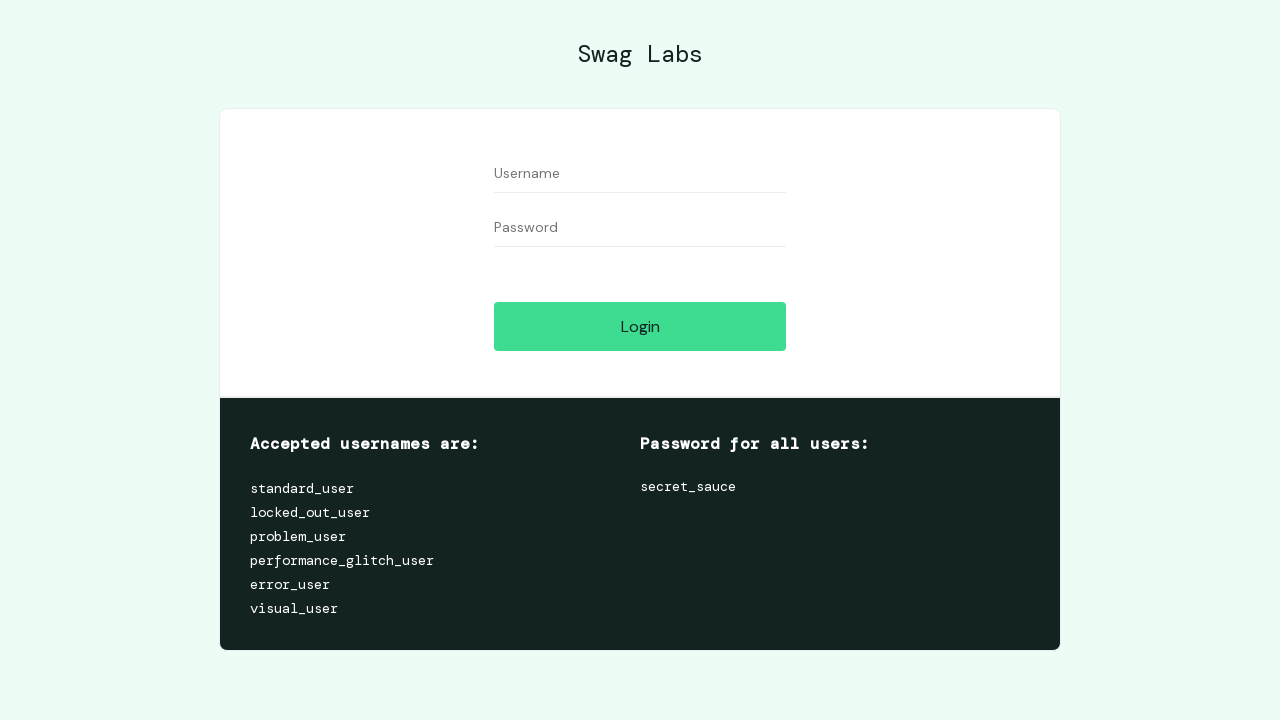

Clicked login button with empty username and password fields at (640, 326) on #login-button
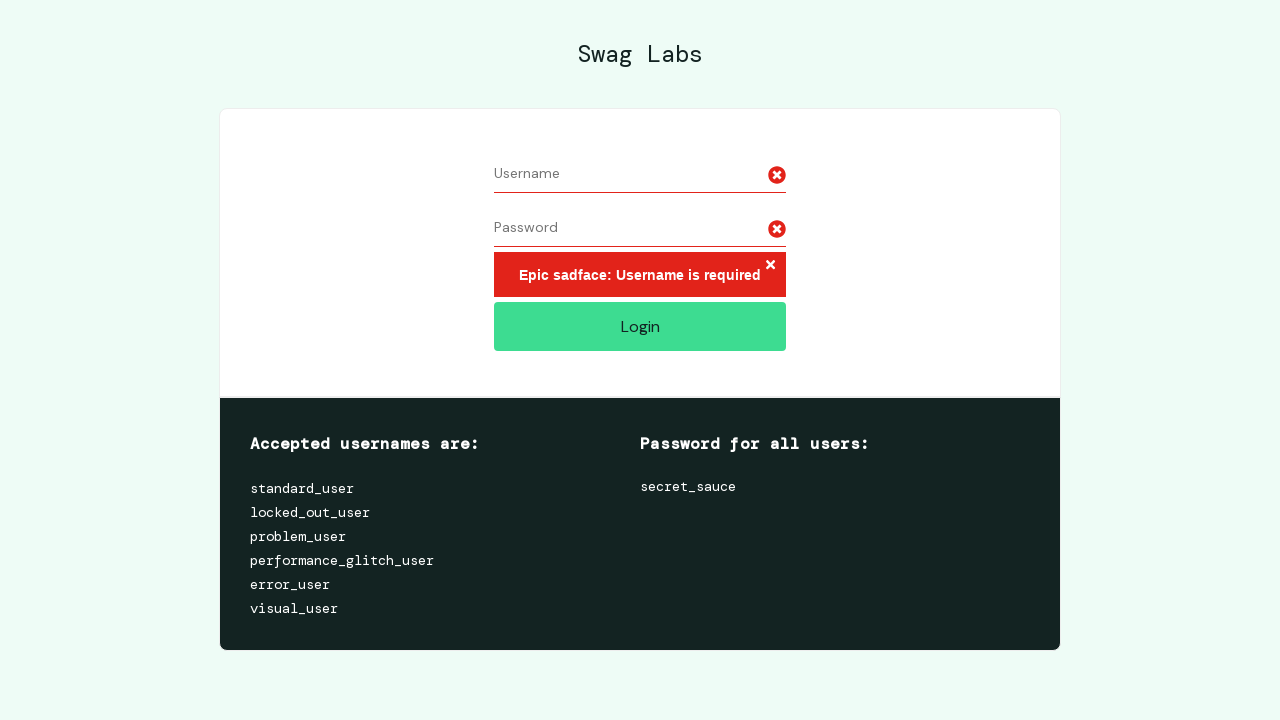

Error message appeared - form validation triggered for empty fields
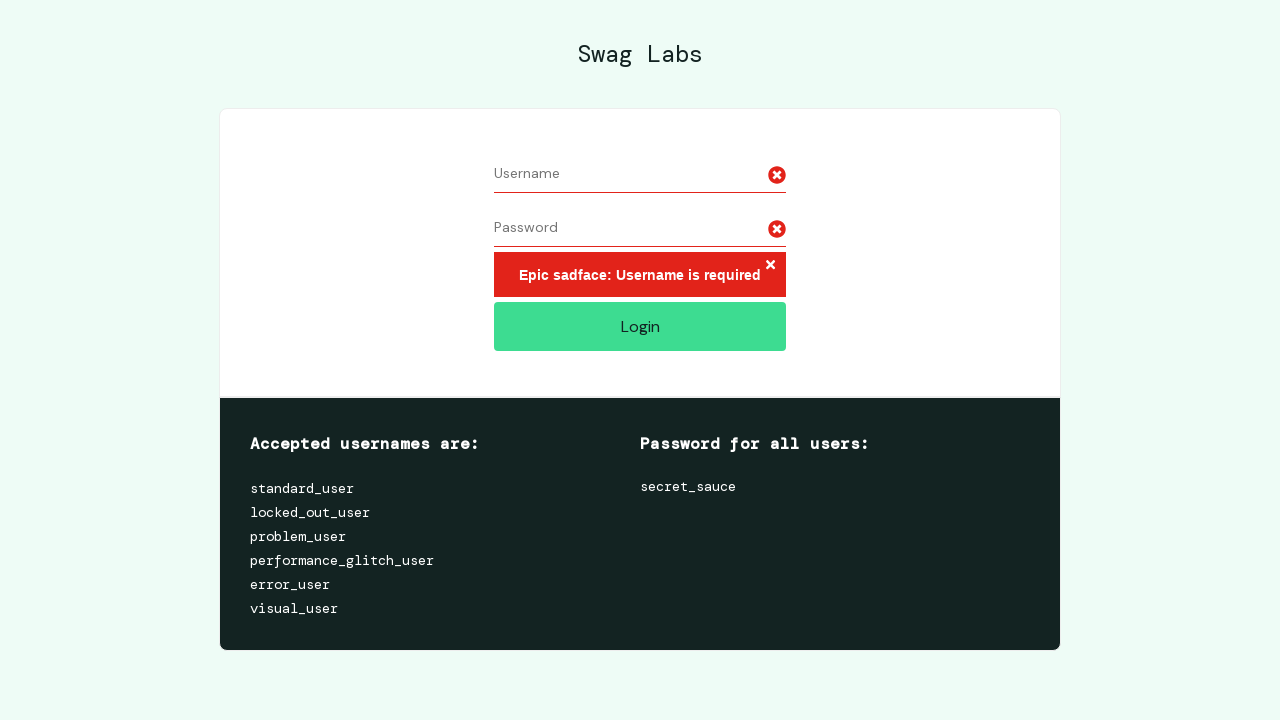

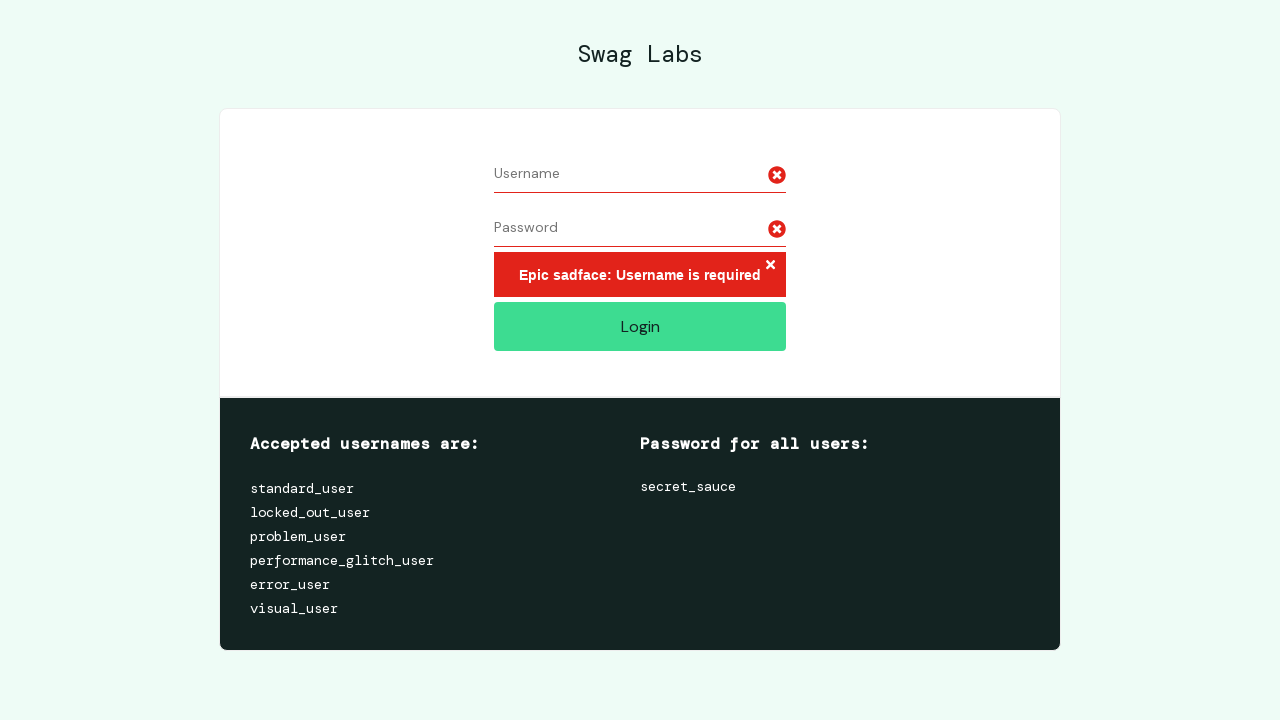